Tests checkbox UI control by selecting dropdown, radio button, and then checking and unchecking a terms checkbox

Starting URL: https://rahulshettyacademy.com/loginpagePractise

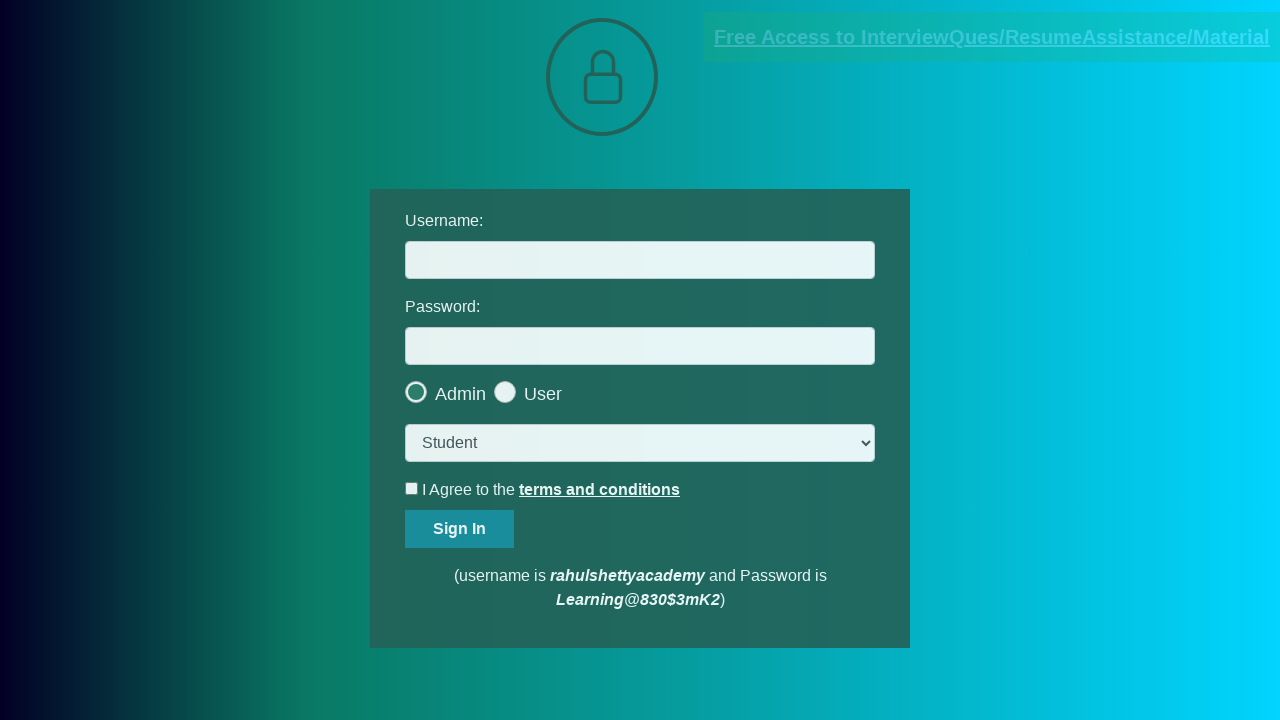

Selected 'consult' option from dropdown on select.form-control
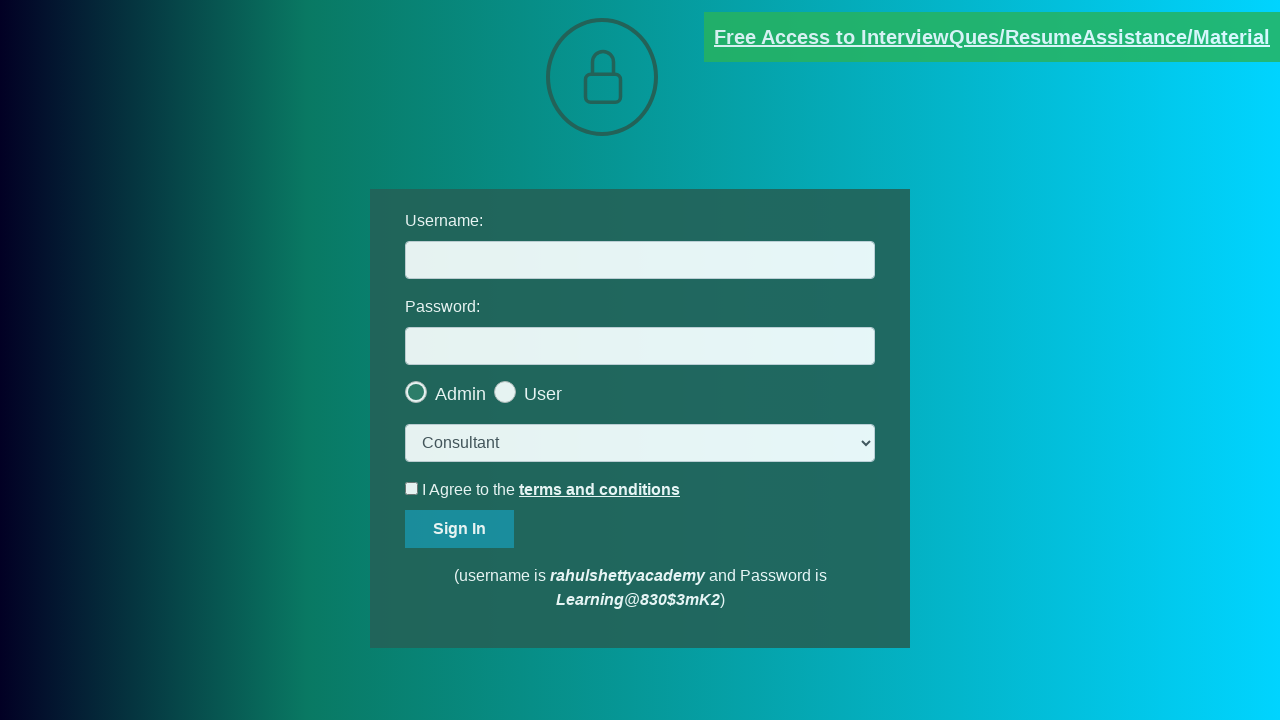

Clicked the last radio button (User radio) at (543, 394) on .radiotextsty >> nth=-1
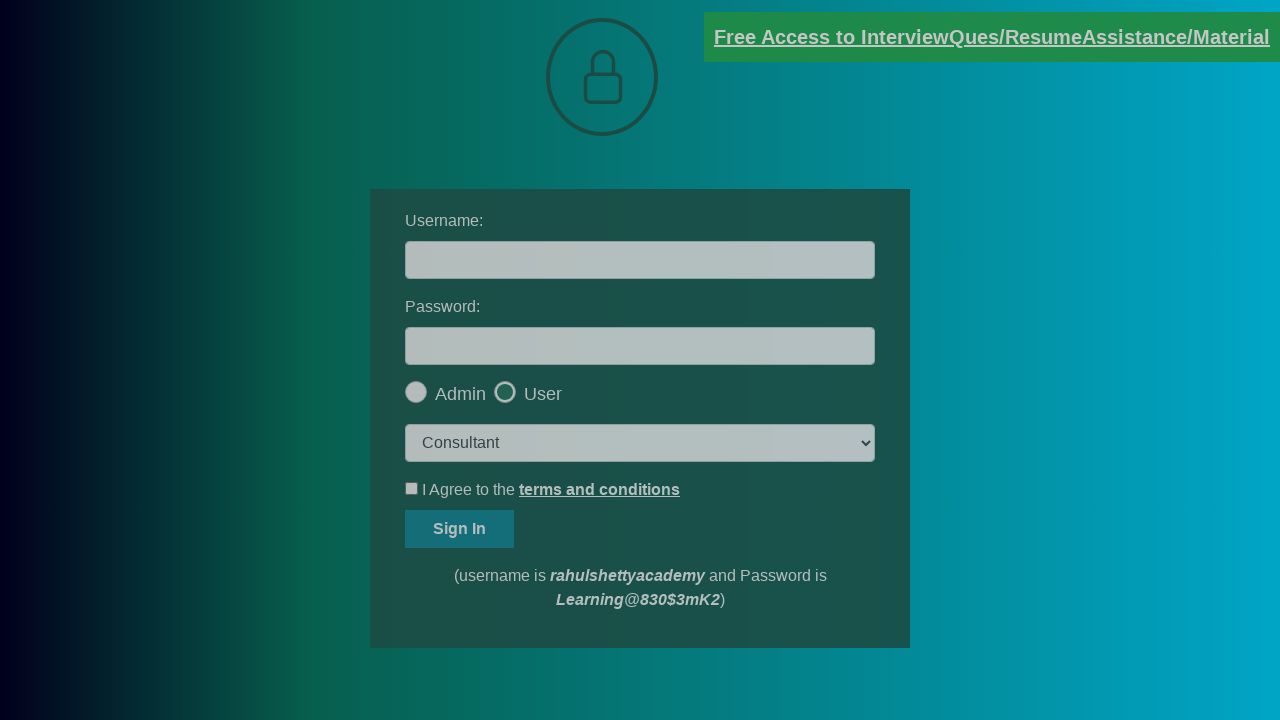

Clicked OK button on popup at (698, 144) on #okayBtn
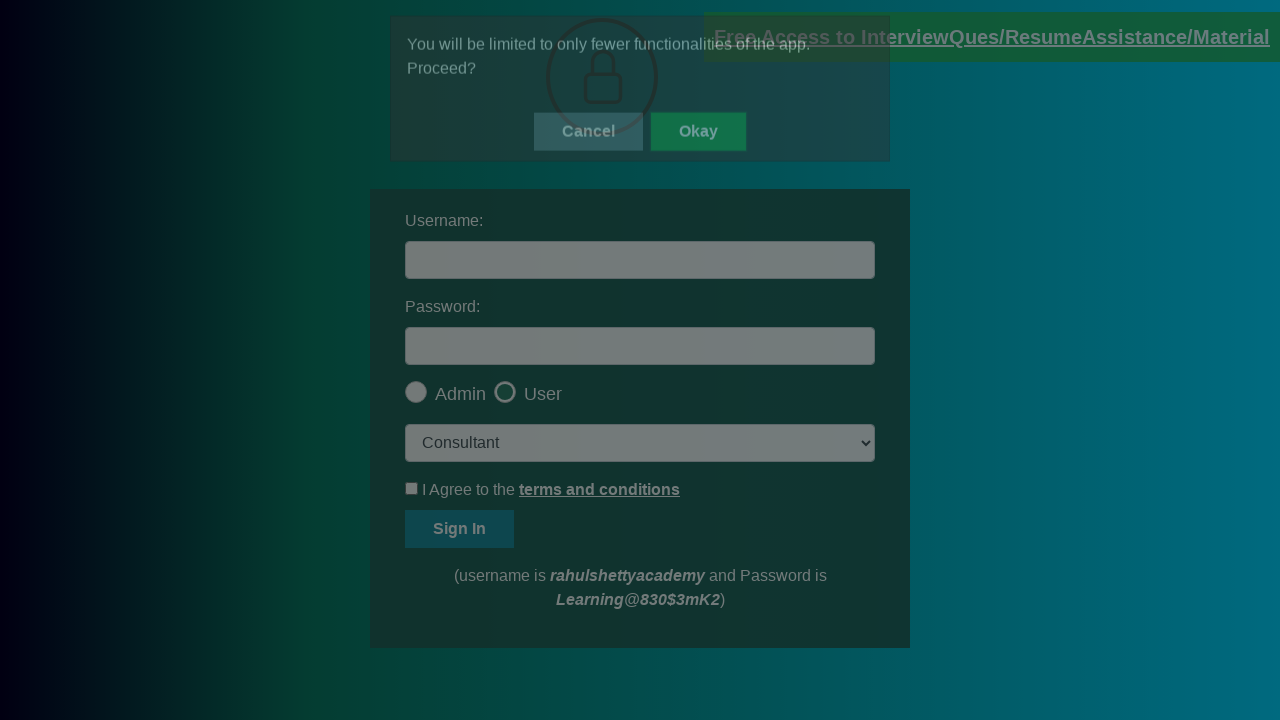

Verified user radio button is checked
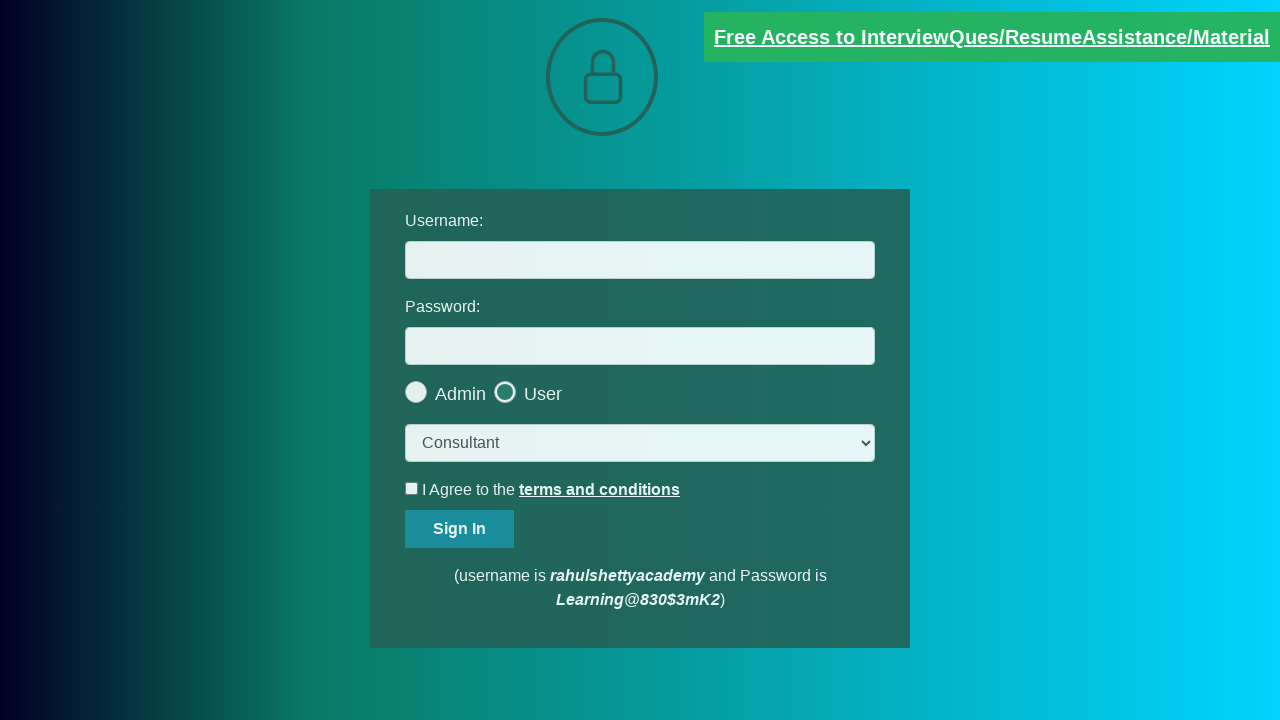

Clicked terms checkbox to check it at (412, 488) on #terms
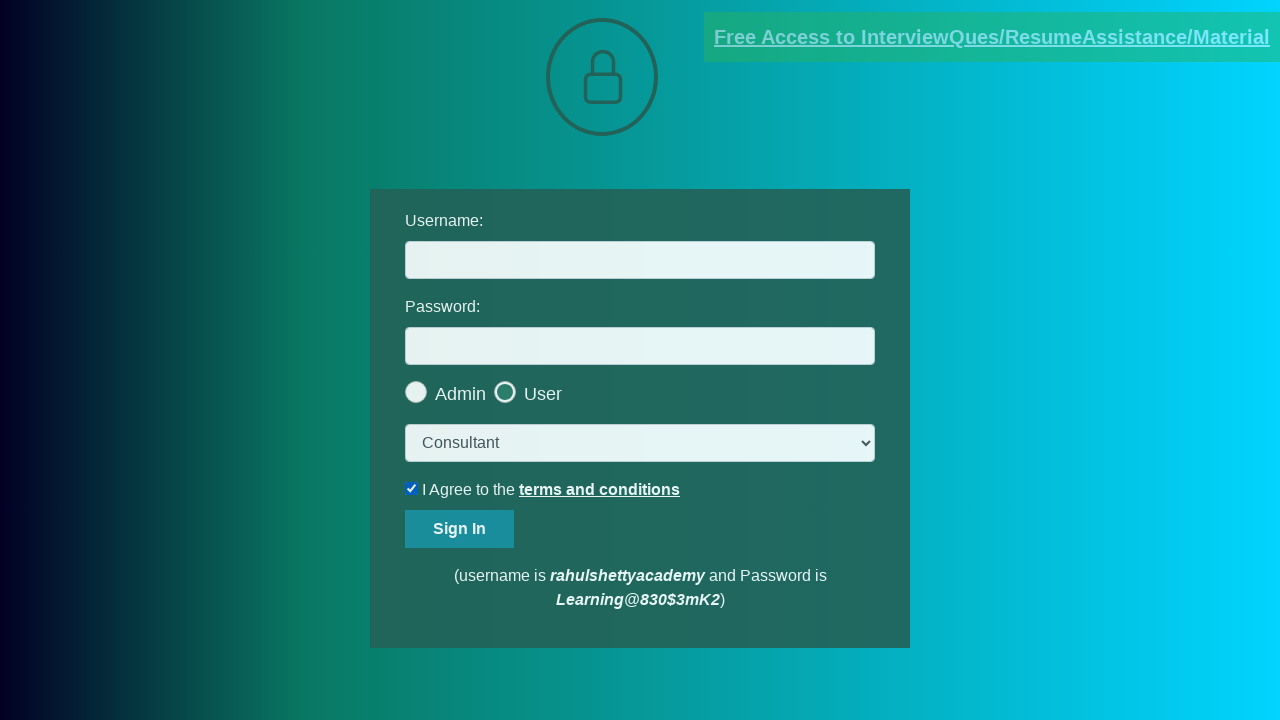

Verified terms checkbox is checked
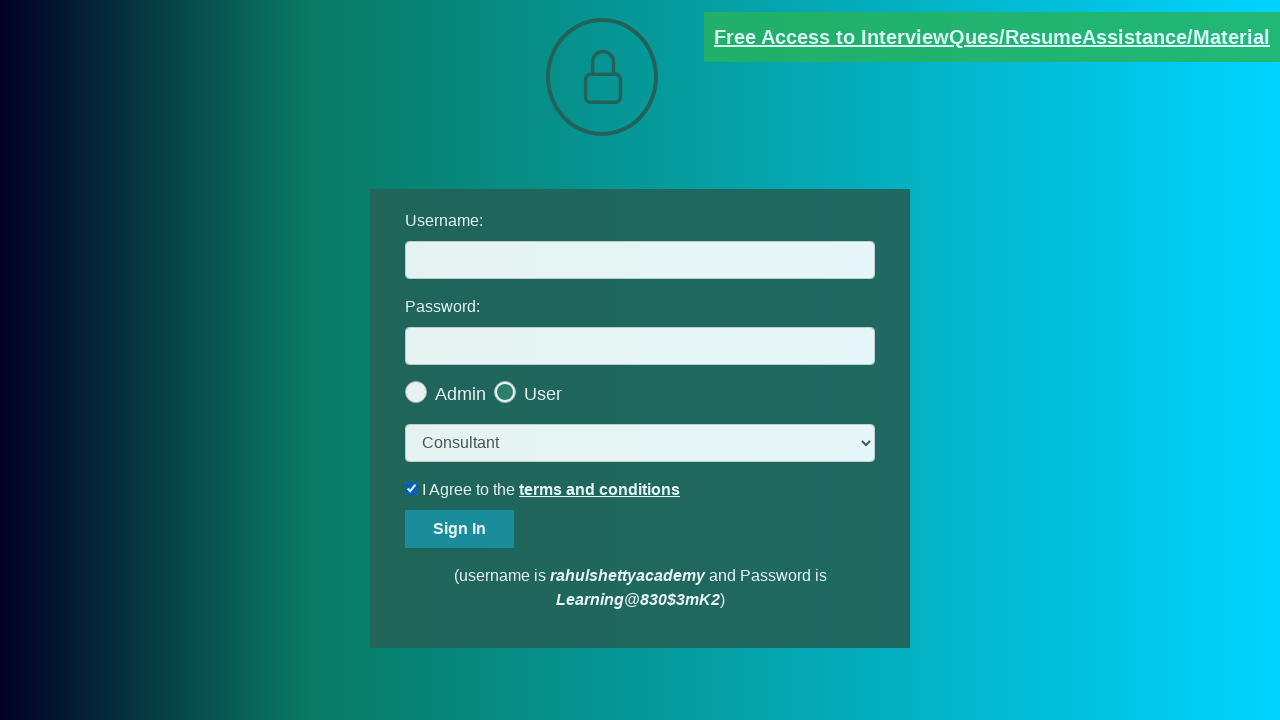

Unchecked the terms checkbox at (412, 488) on #terms
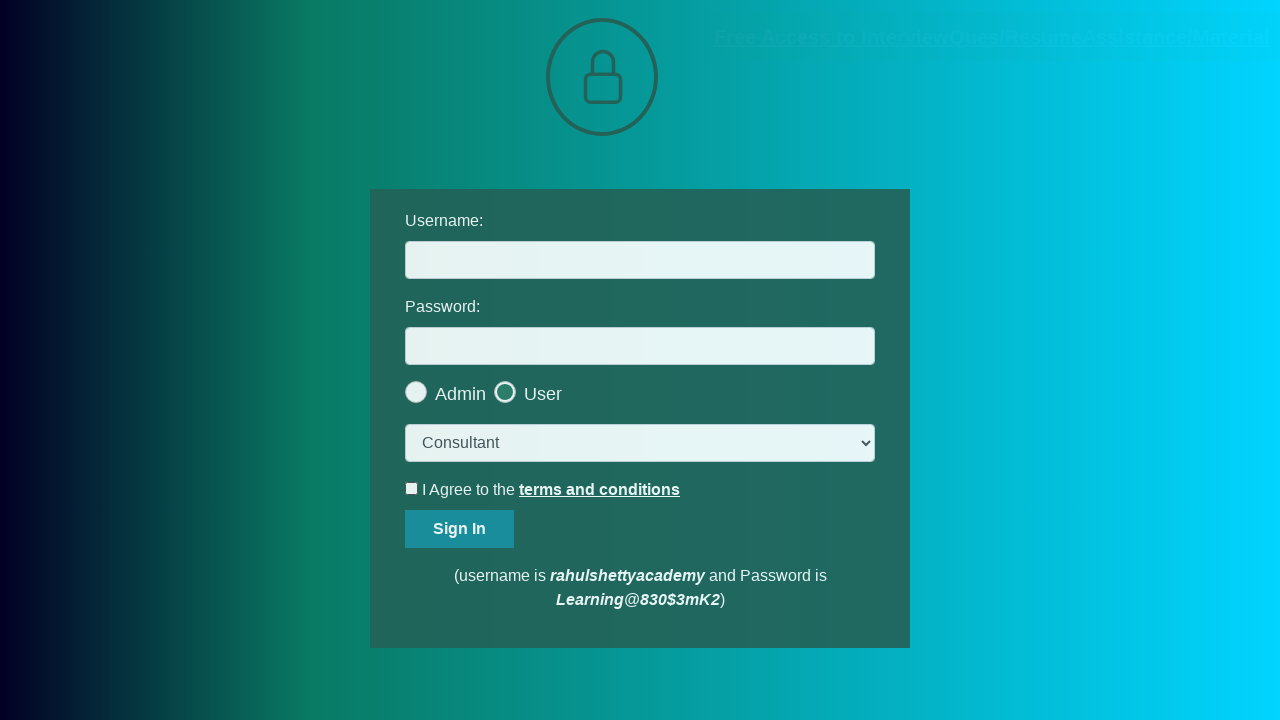

Verified terms checkbox is unchecked
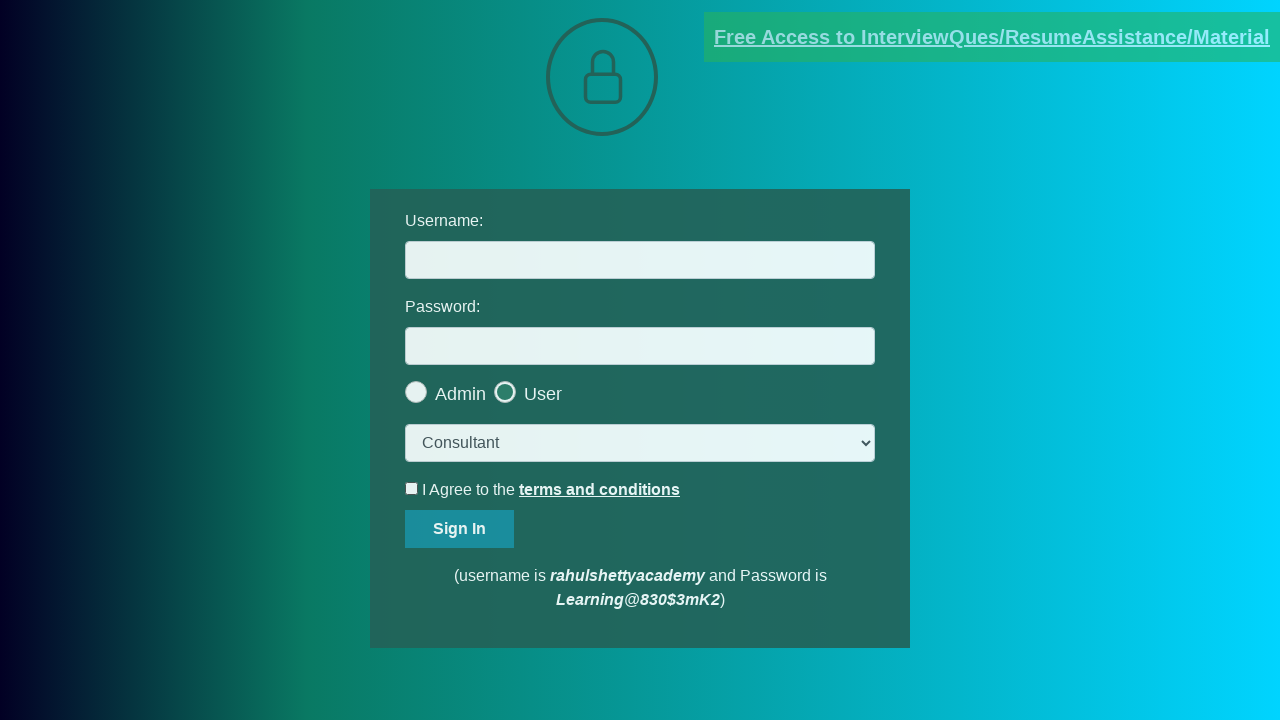

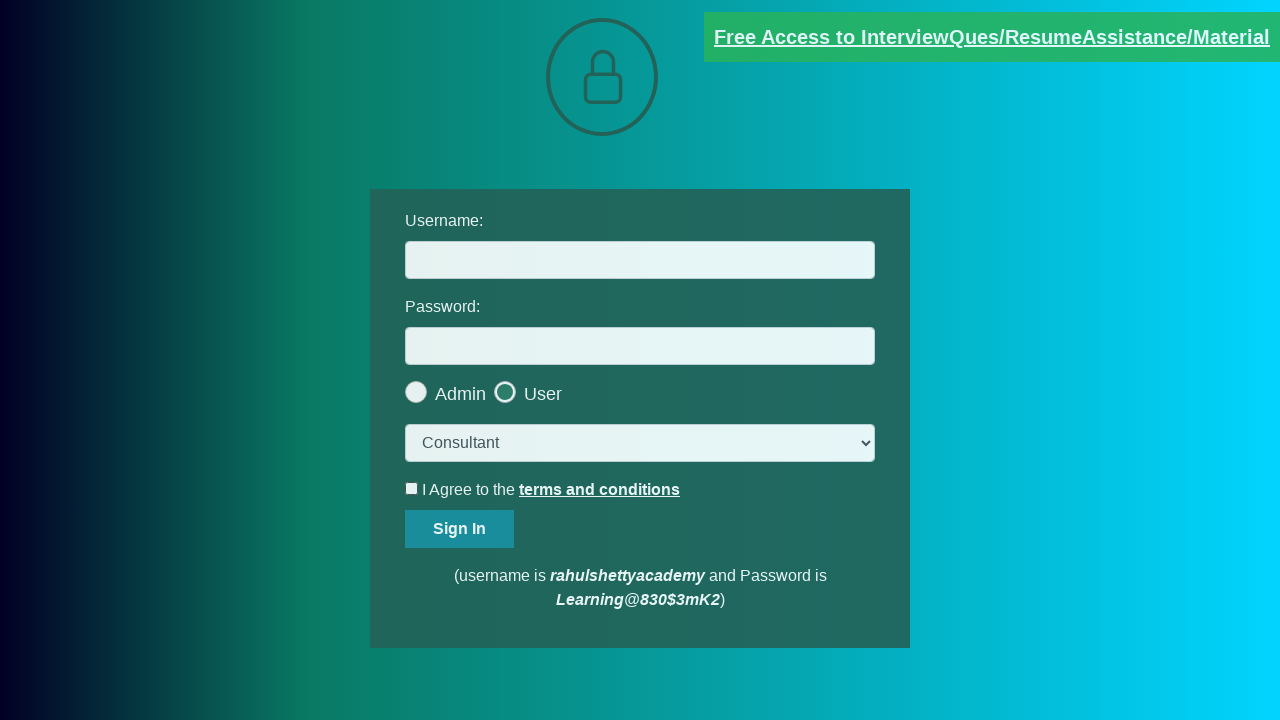